Tests applying multiple gender filters - Male and Female together

Starting URL: https://shopify-eta-drab.vercel.app/#

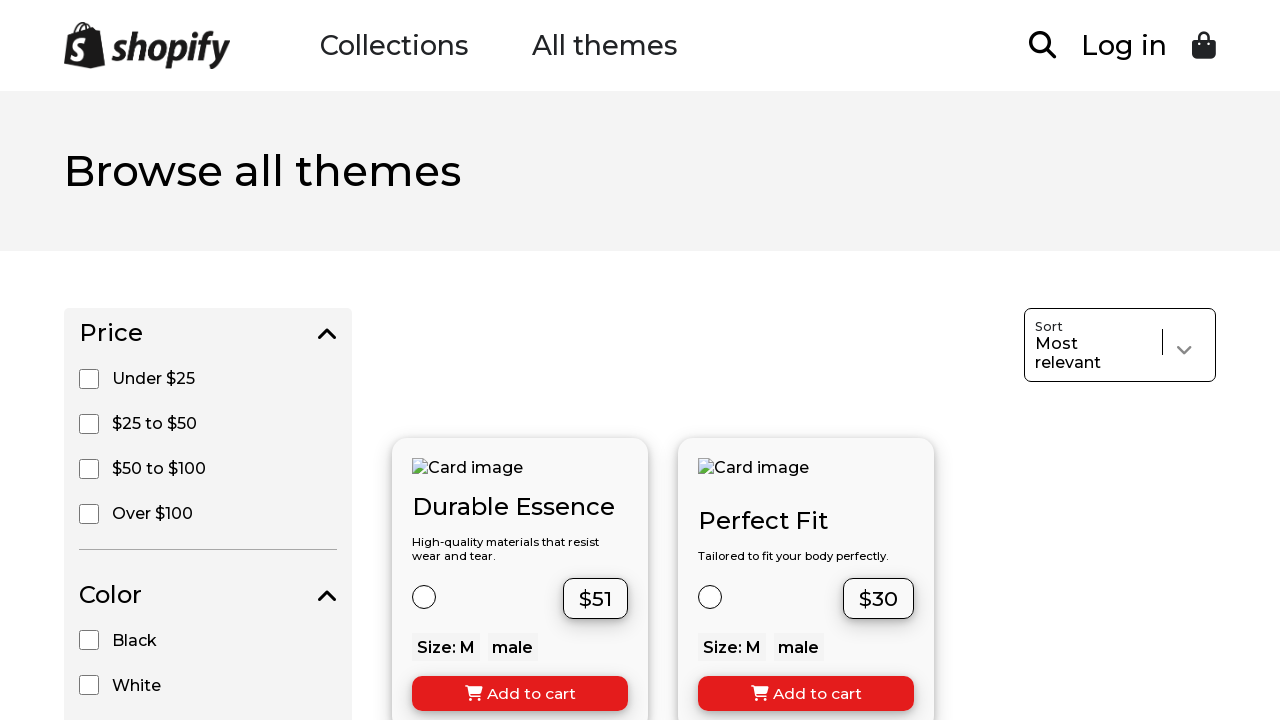

Clicked Male gender filter at (89, 361) on xpath=//input[@value='Male']
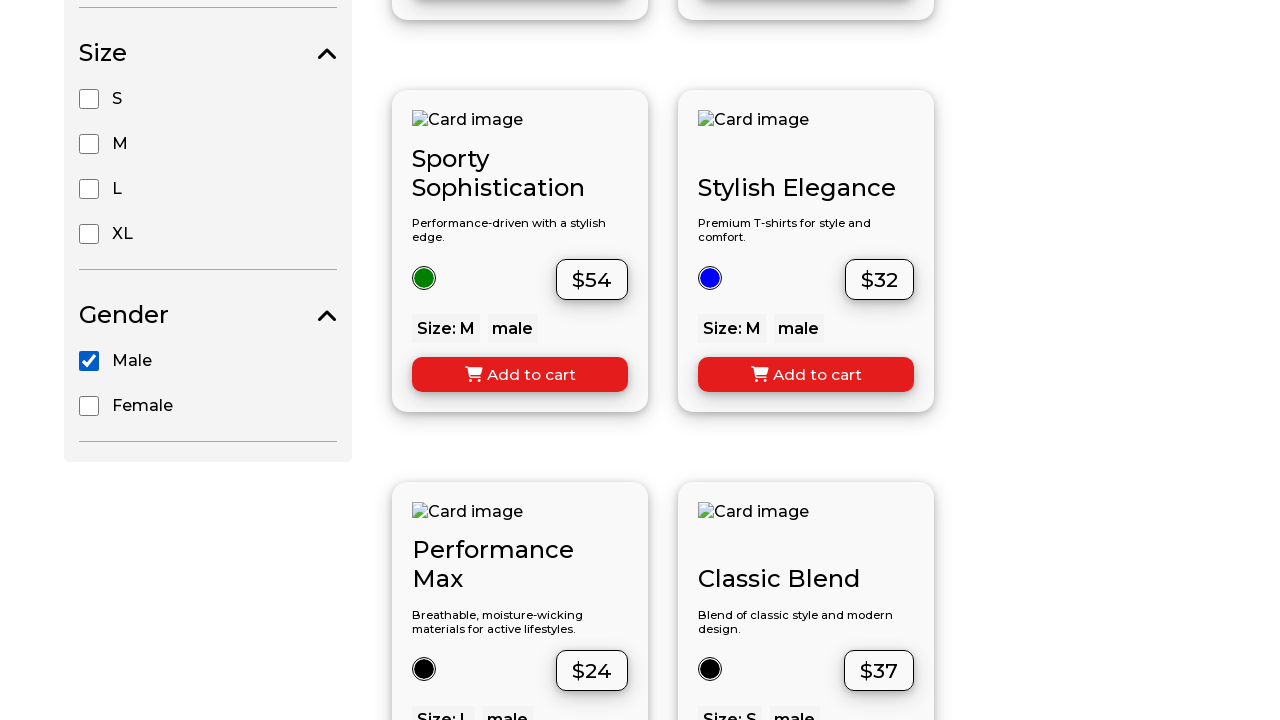

Clicked Female gender filter at (89, 406) on xpath=//input[@value='Female']
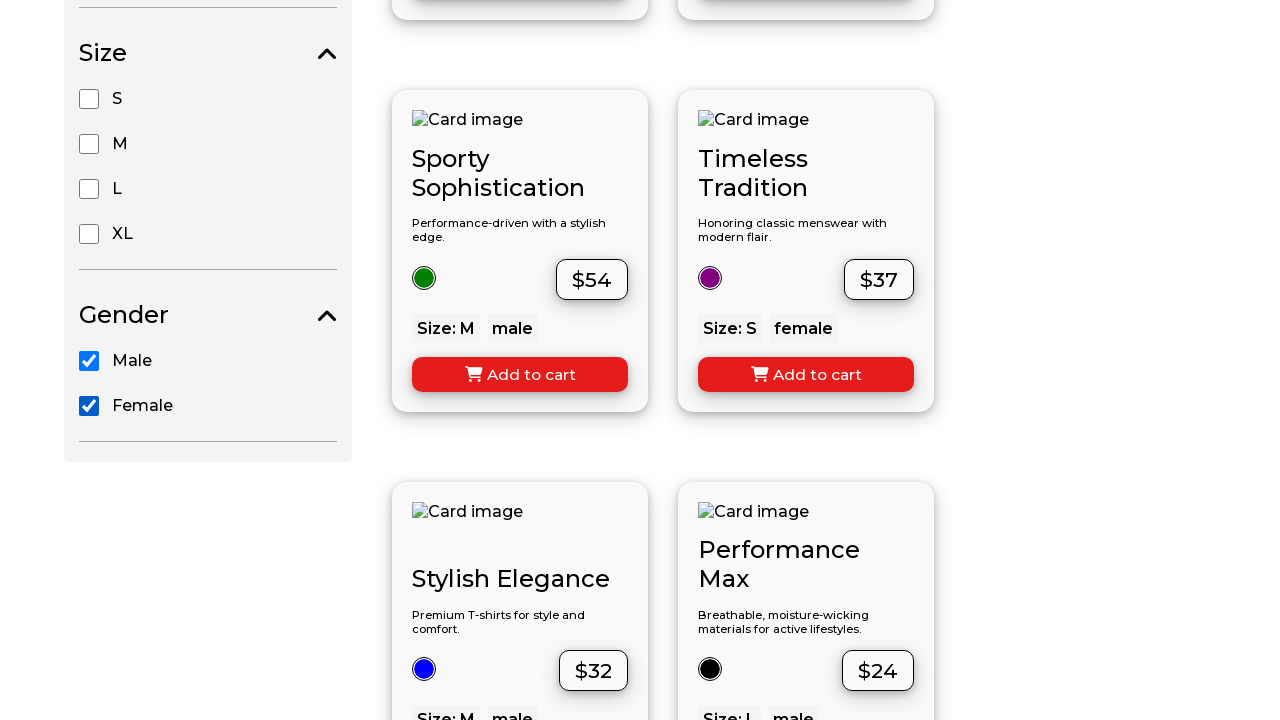

Filtered products with Male and Female genders loaded
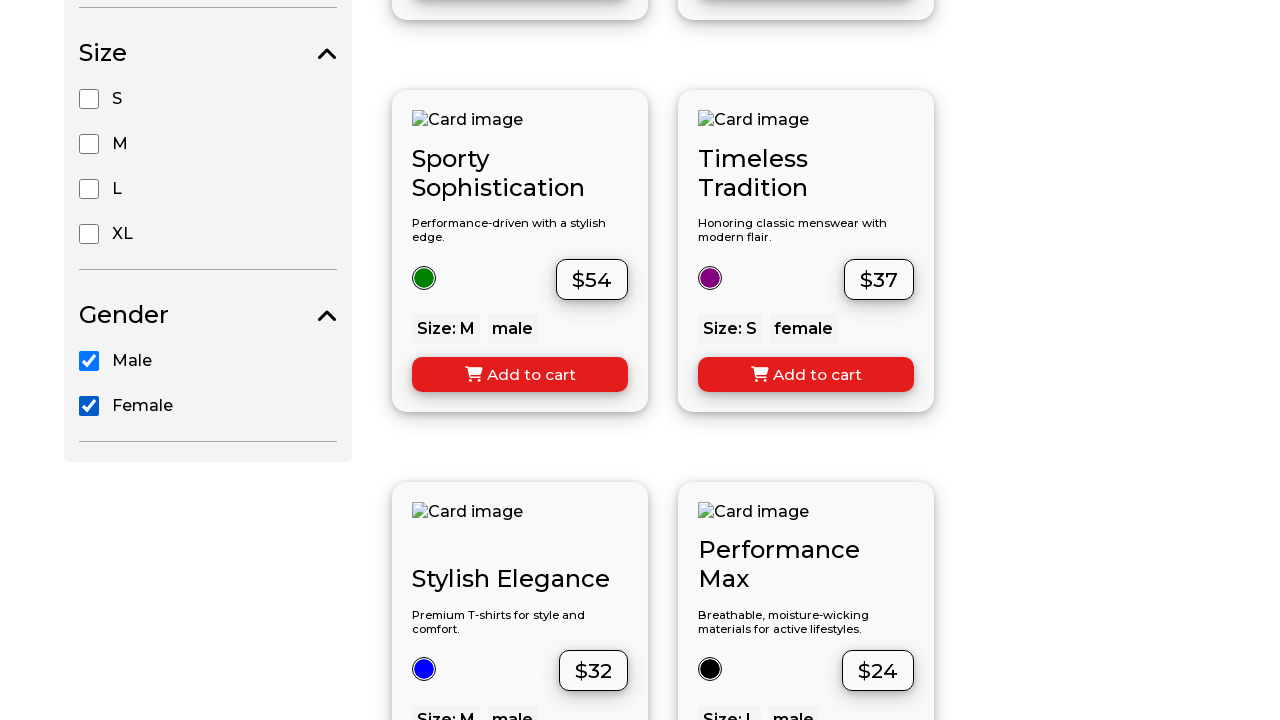

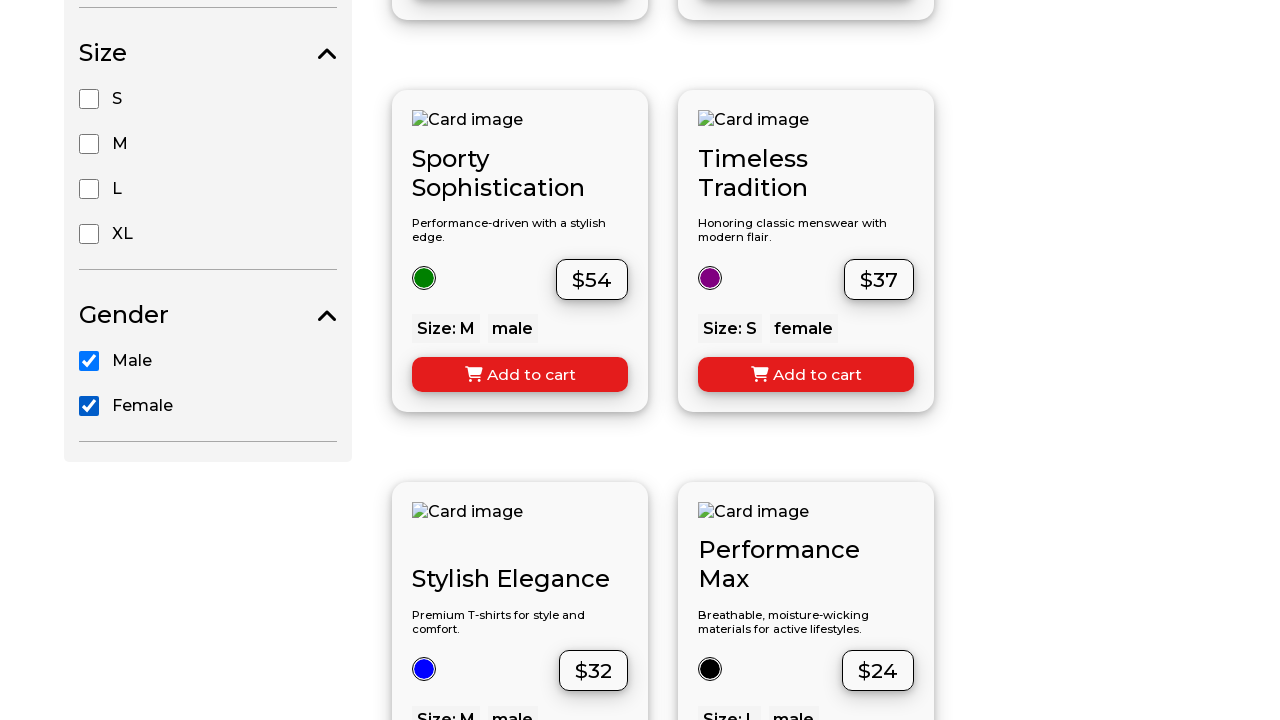